Navigates to Python.org, finds a random internal link on the page, clicks it to navigate within the site, and waits for the page content to load.

Starting URL: https://www.python.org

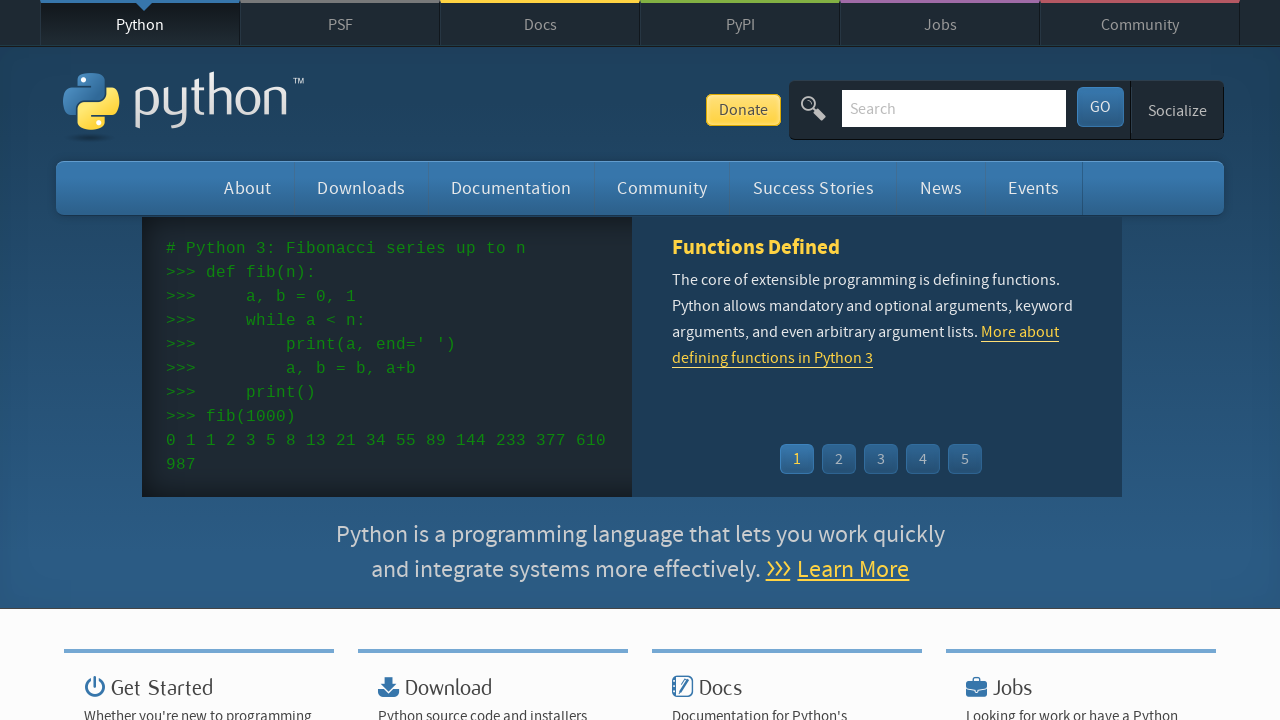

Waited for Python.org page to load (domcontentloaded)
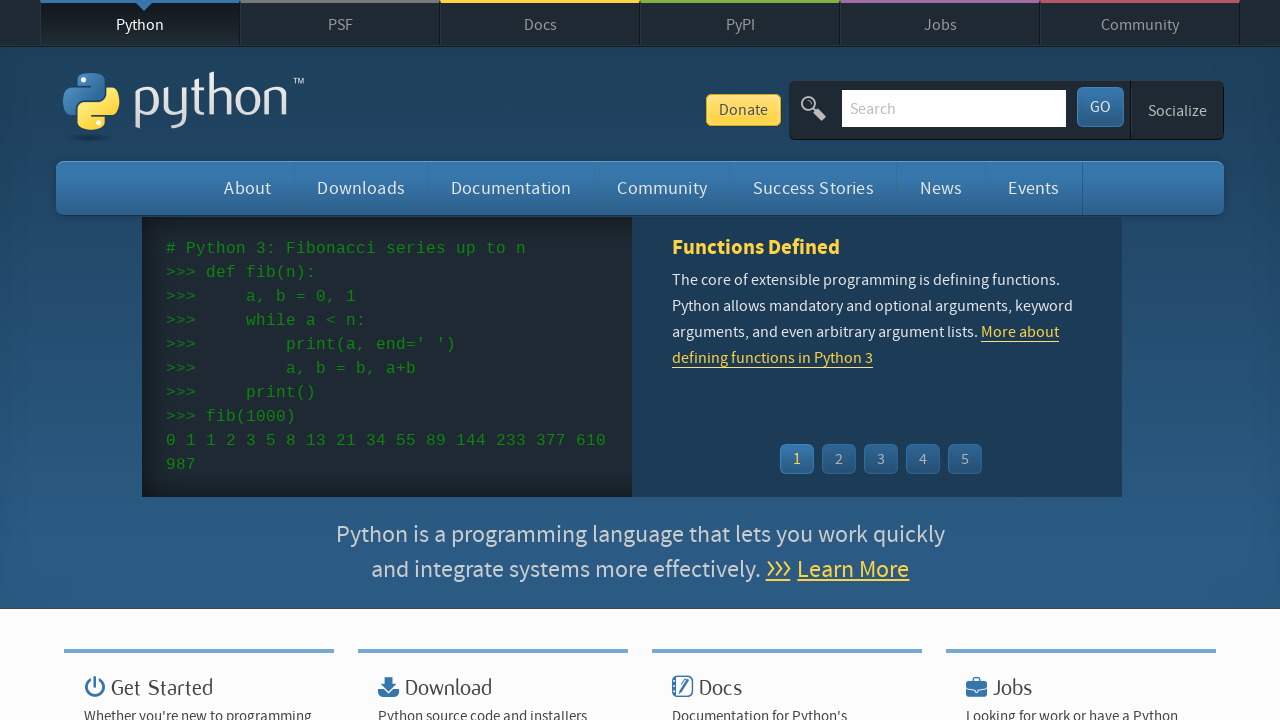

Retrieved all links with href attribute from the page
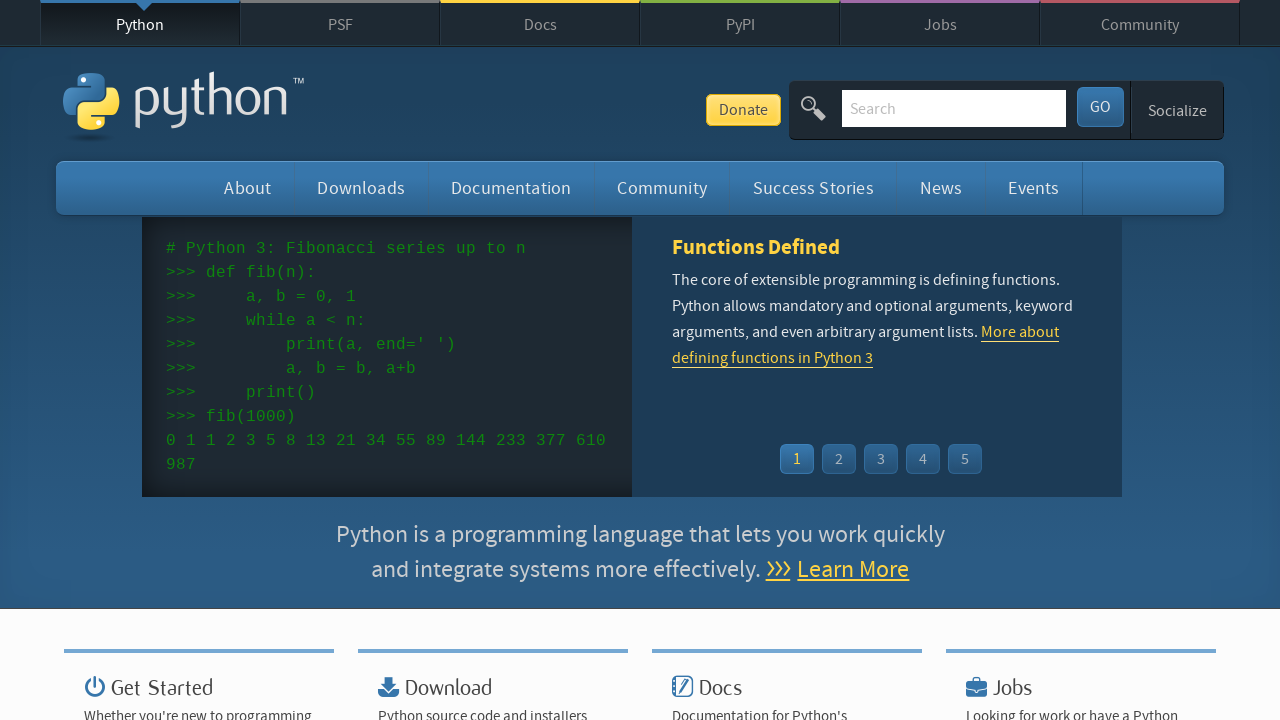

Filtered 41 internal links from python.org
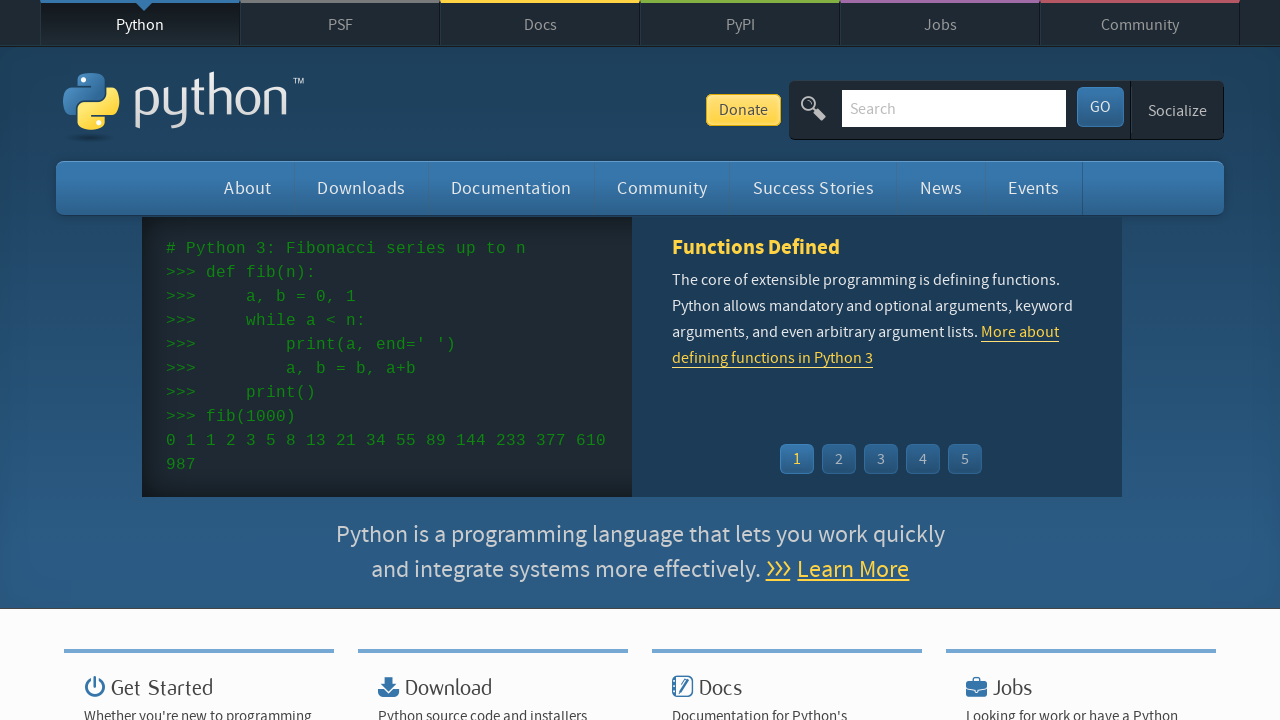

Selected random internal link: https://wiki.python.org/moin/PythonBooks
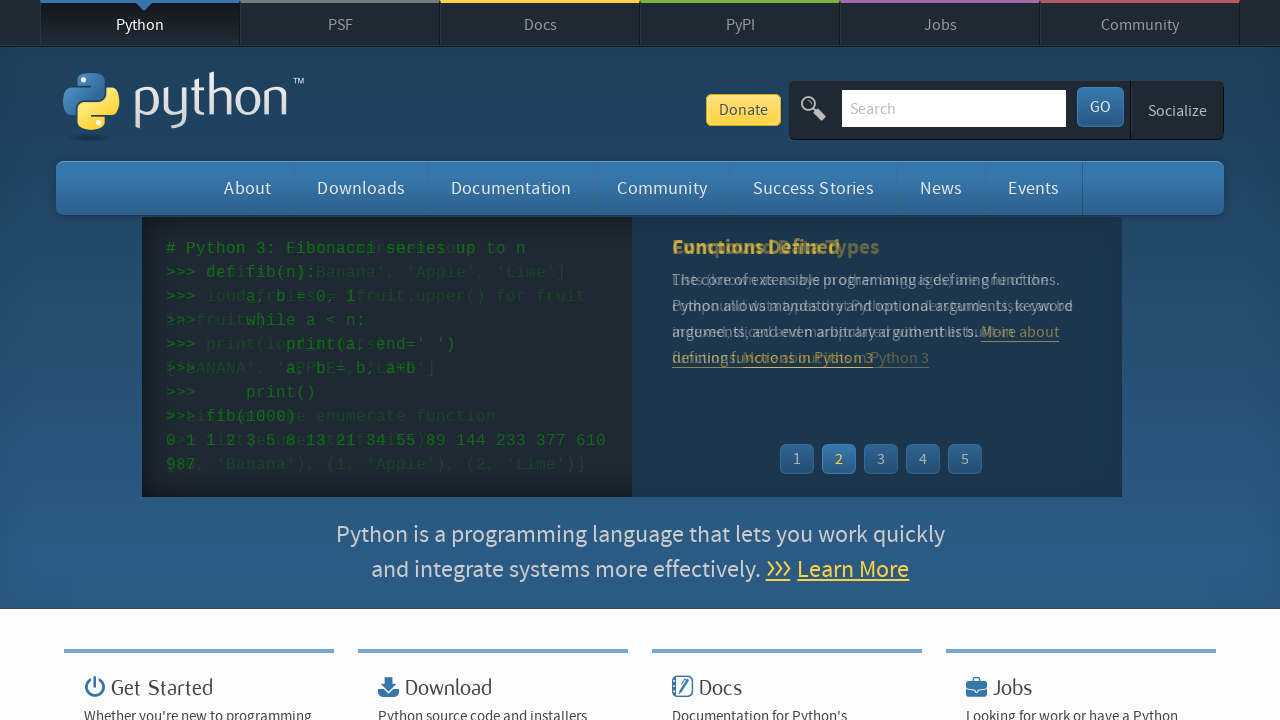

Navigated to selected internal link
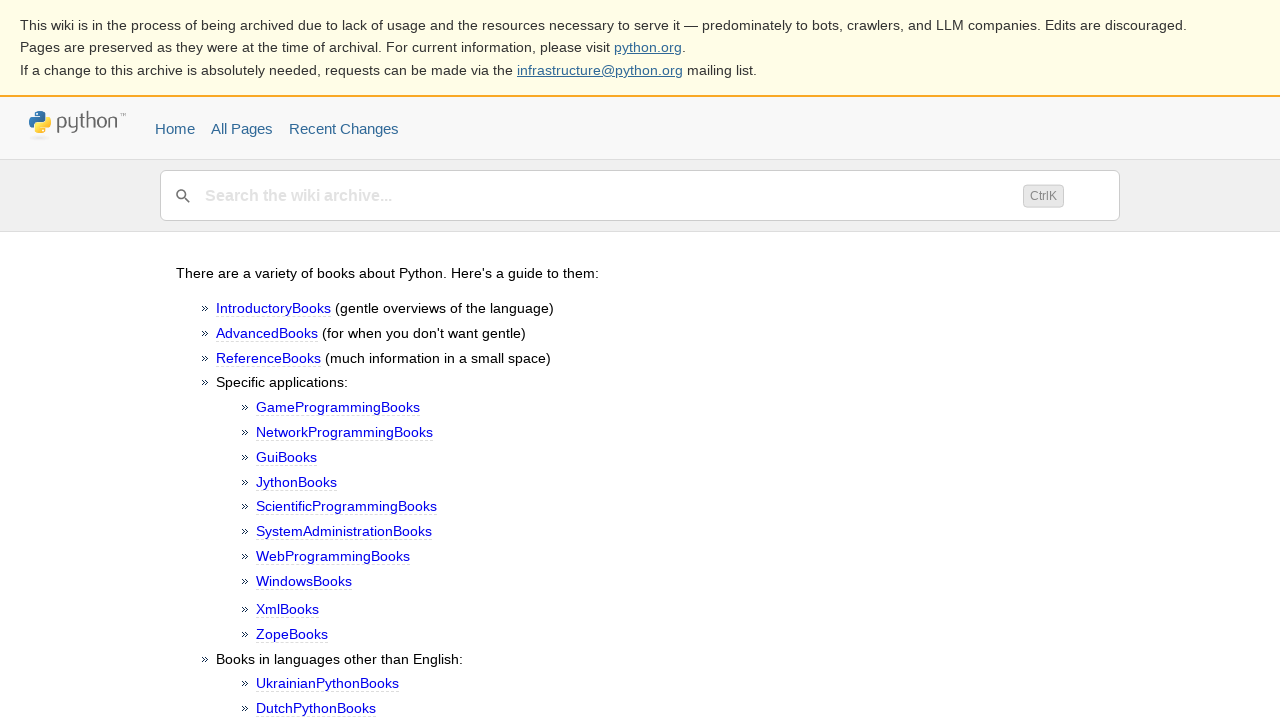

Waited for new page to load (domcontentloaded)
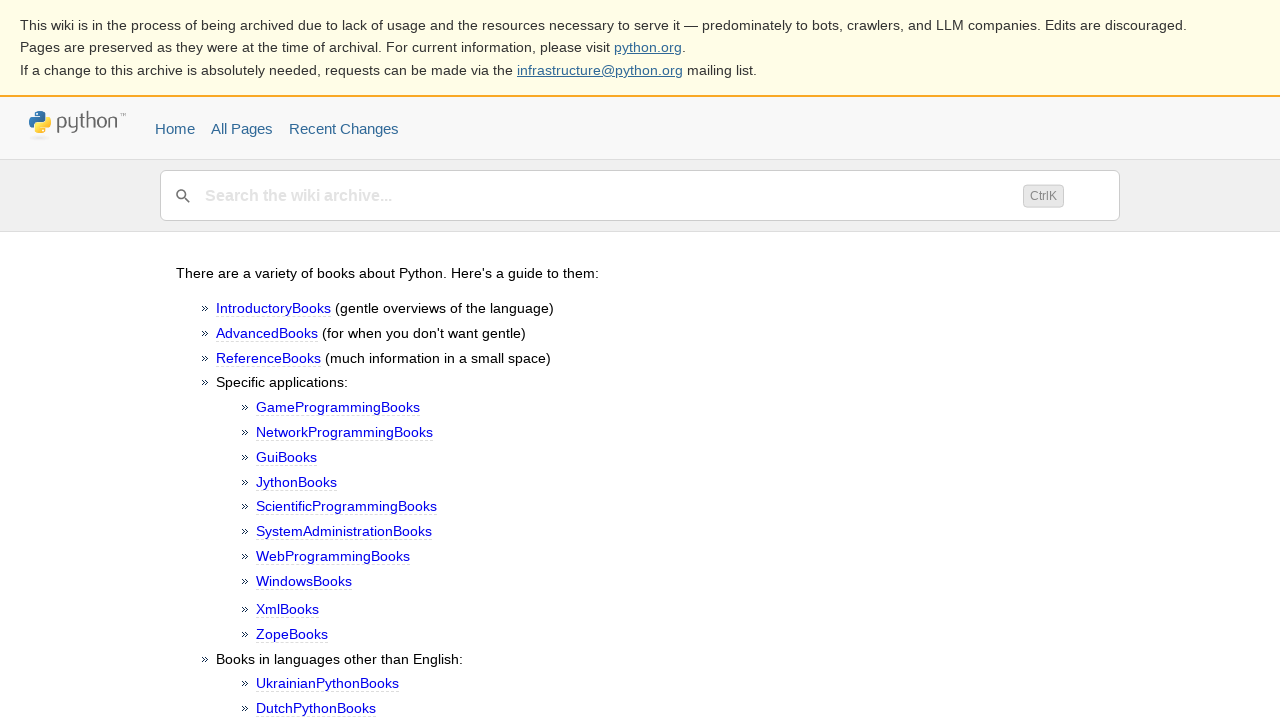

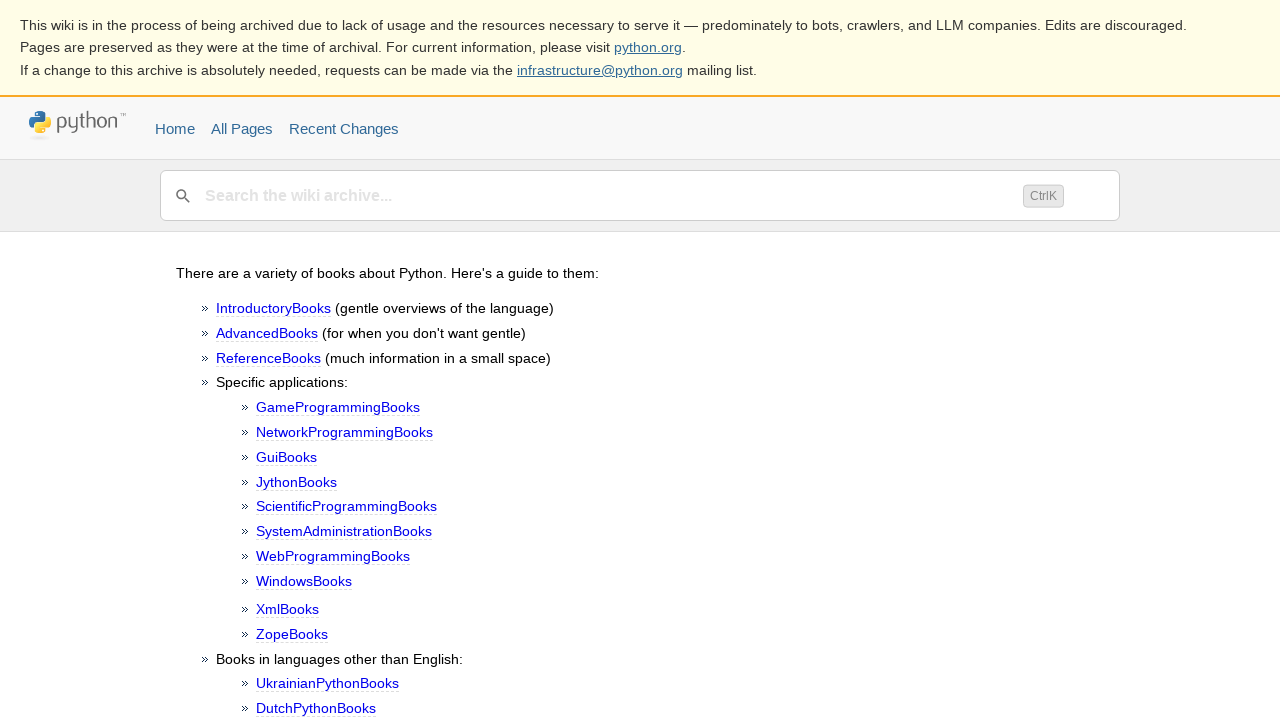